Navigates a Japanese facility reservation system to search for vacant facilities on a specific date by clicking through the search flow and setting date parameters.

Starting URL: https://sisetun.kcf.or.jp/web/

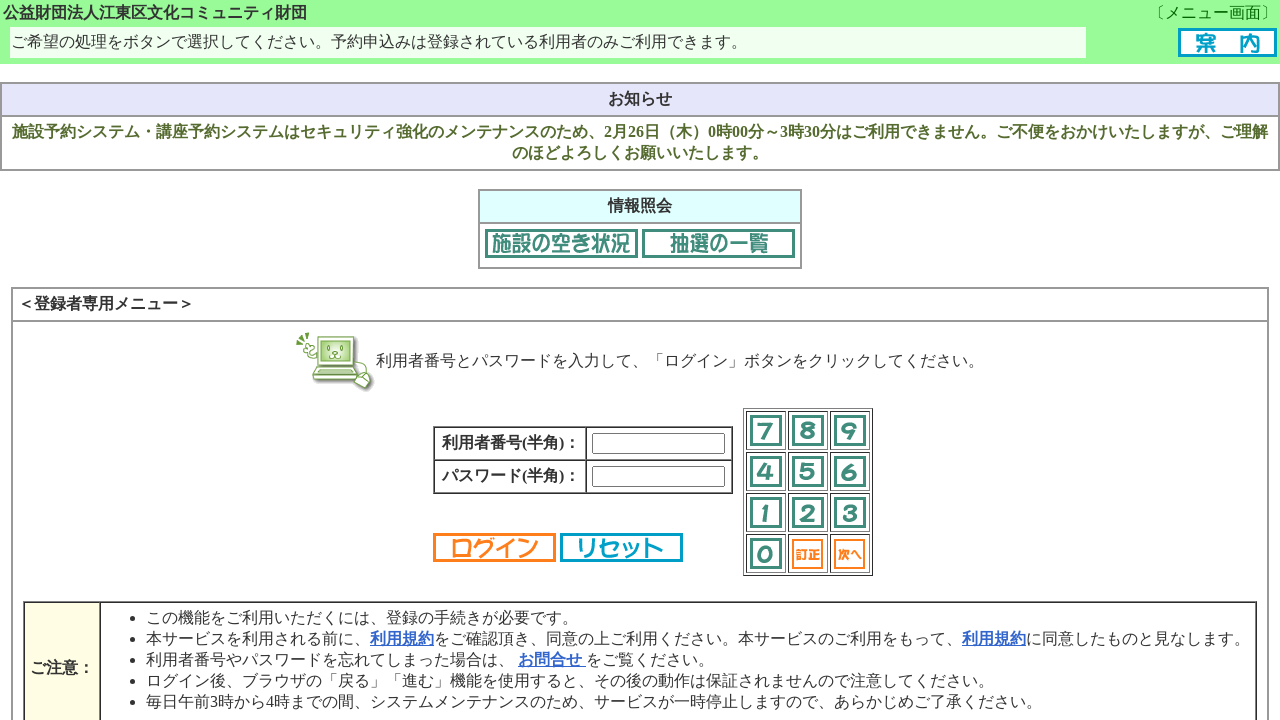

Waited for page to load (networkidle)
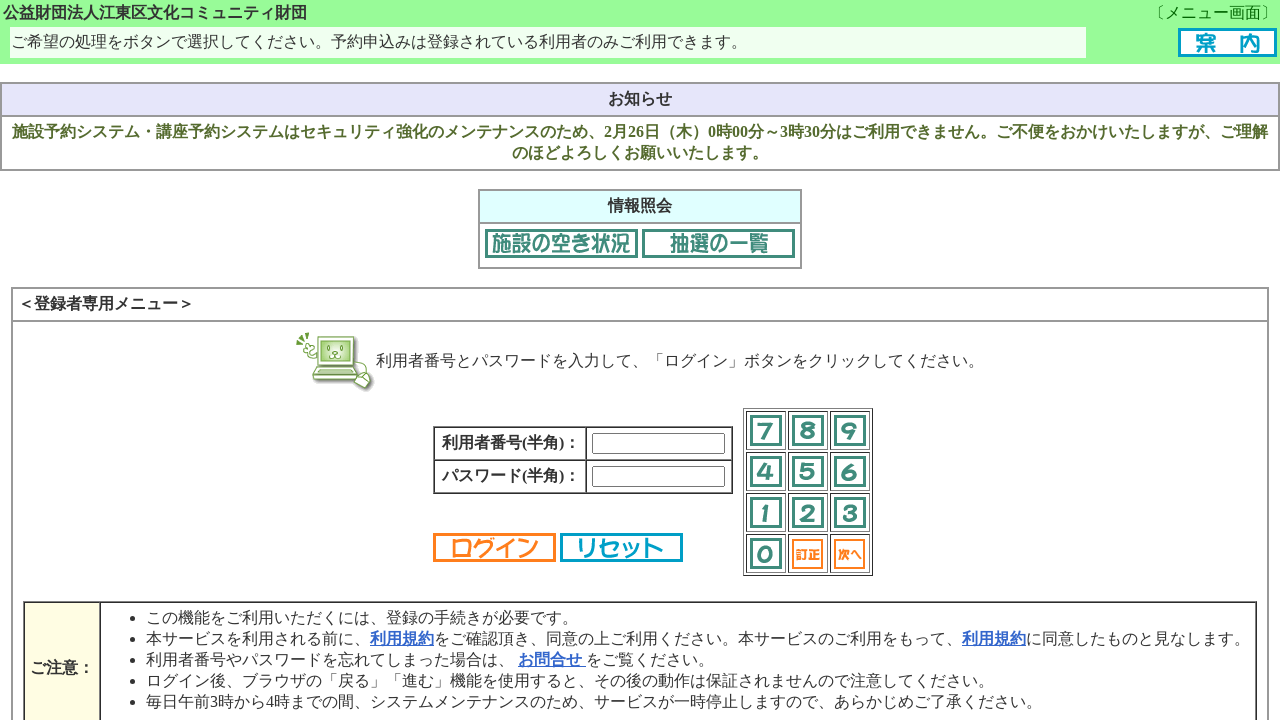

Clicked facility vacancy status button
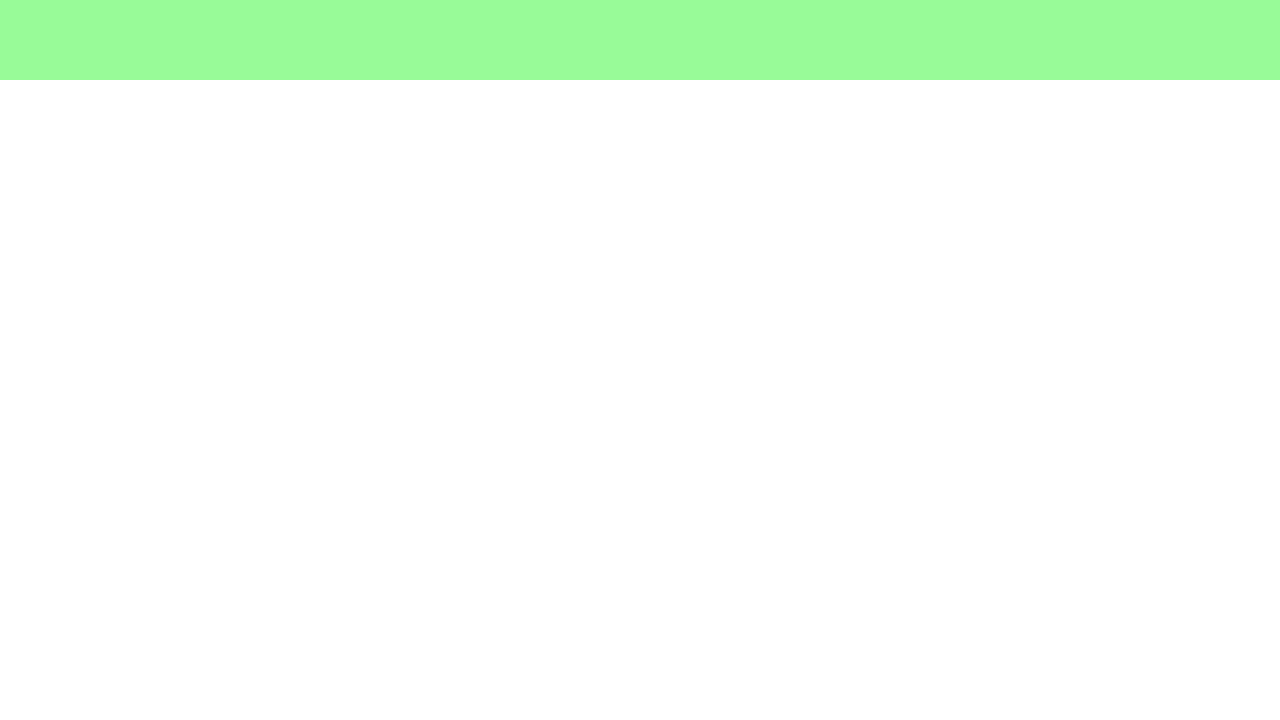

Waited for page to load after facility vacancy status click
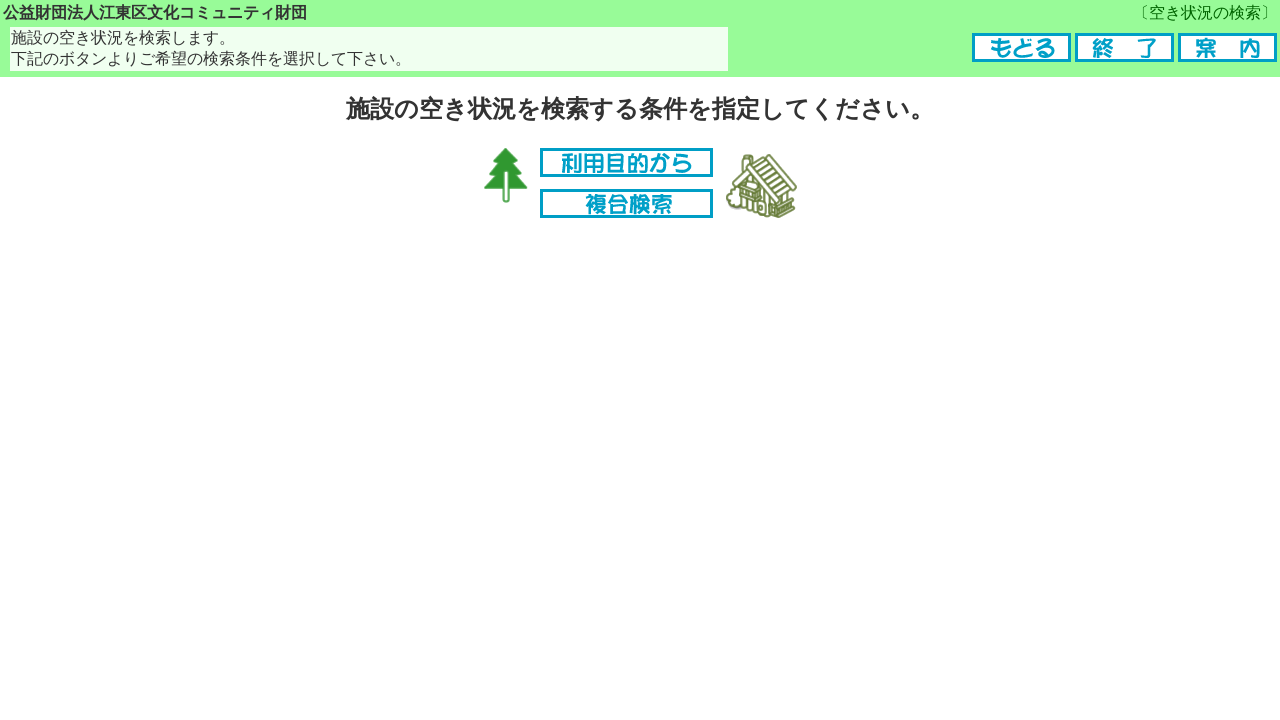

Waited 5 seconds for UI to stabilize
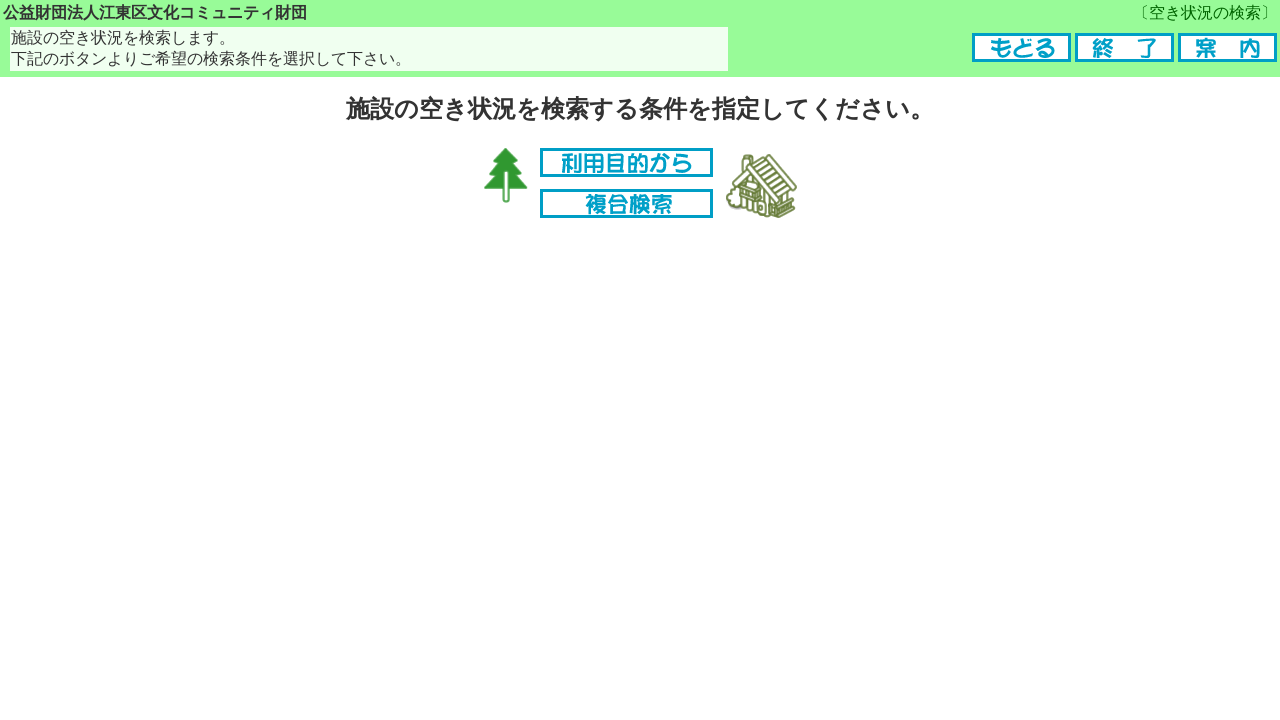

Clicked multiple search button
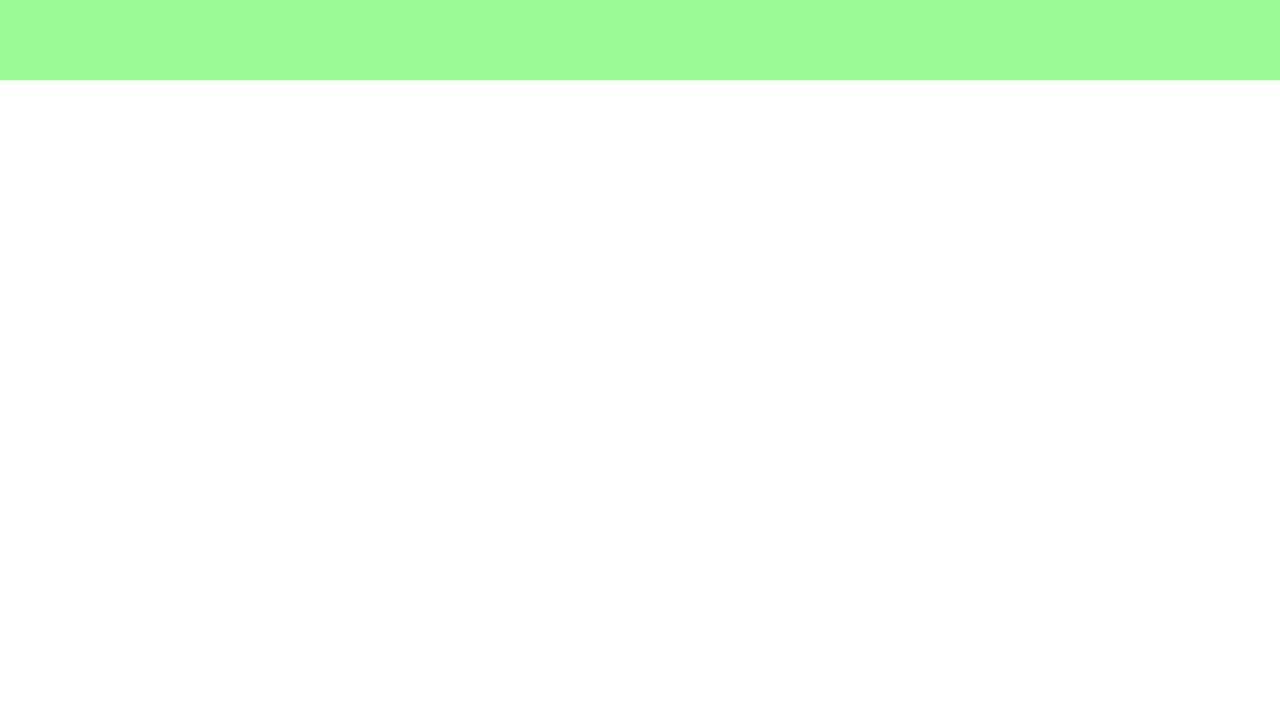

Waited for page to load after multiple search click
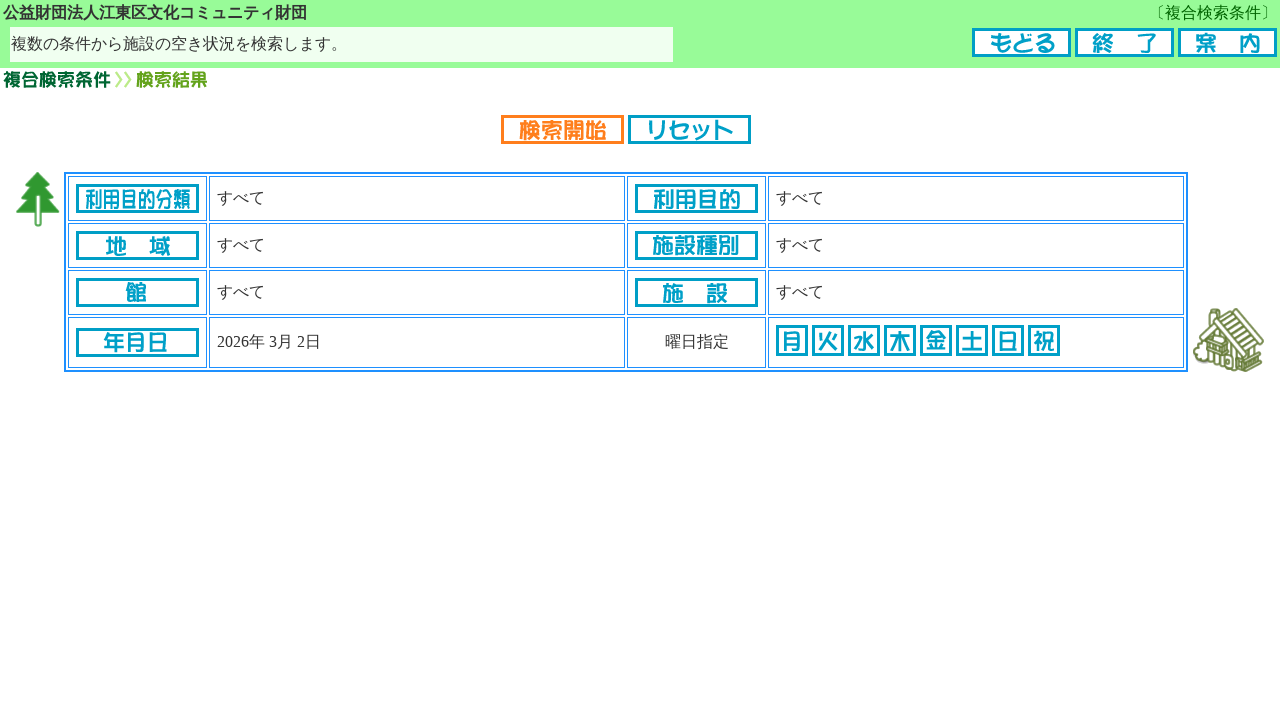

Waited 5 seconds for multiple search UI to stabilize
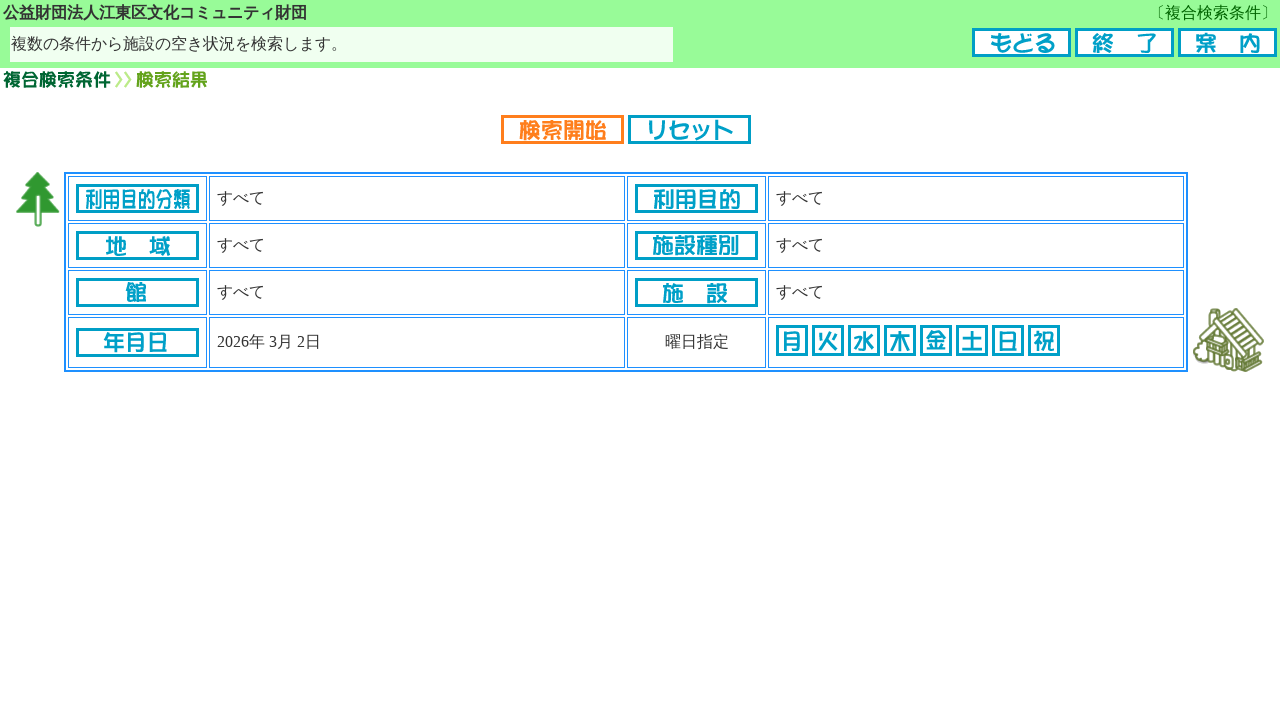

Clicked date setting button
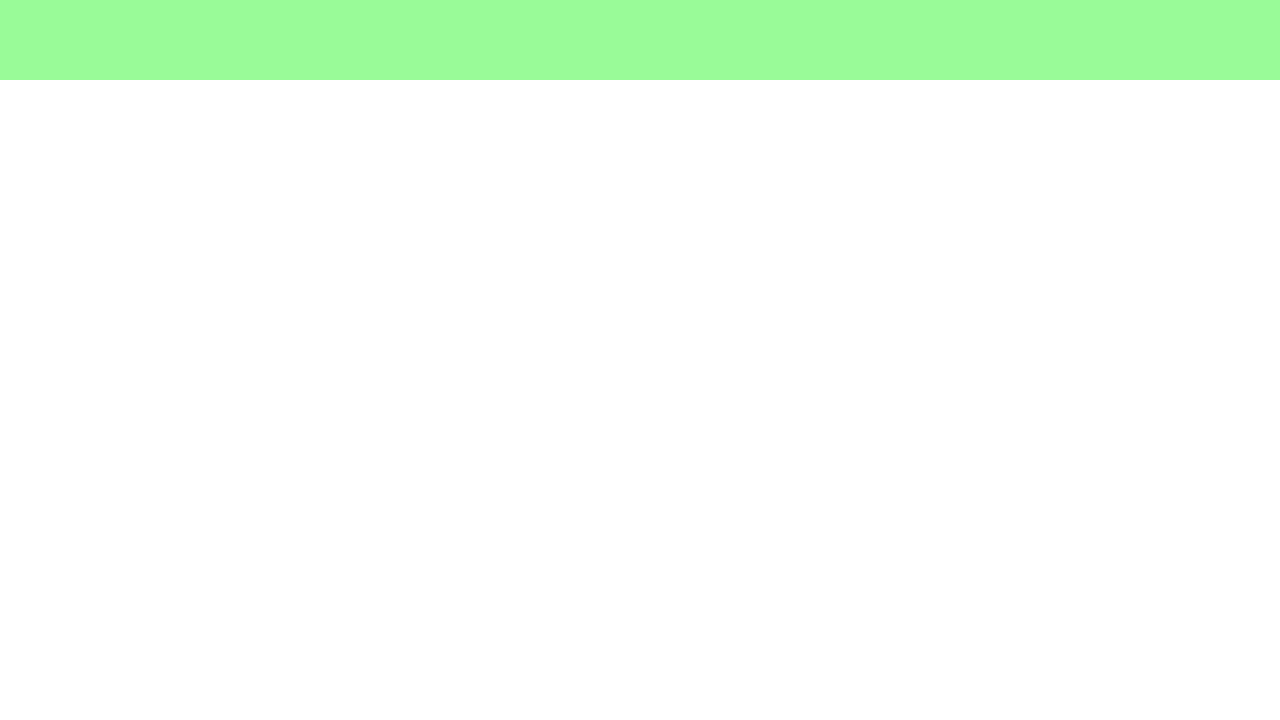

Waited for page to load after date setting button click
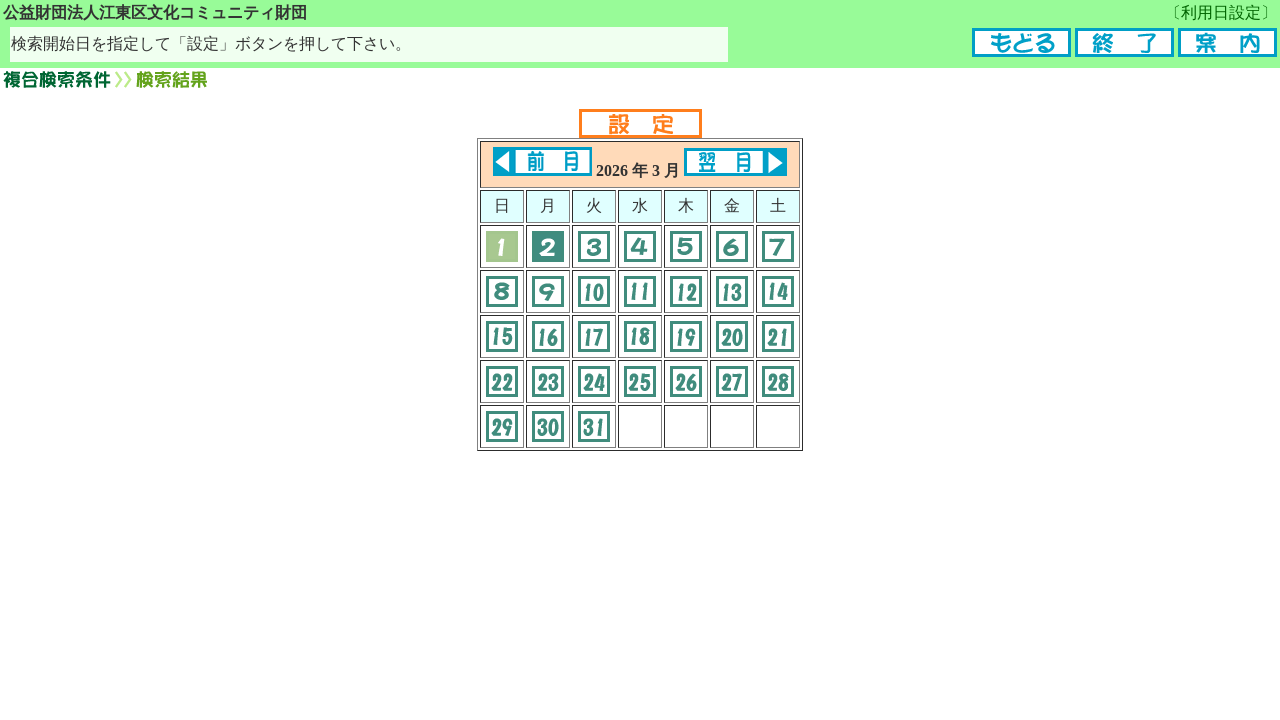

Waited 5 seconds for date picker UI to stabilize
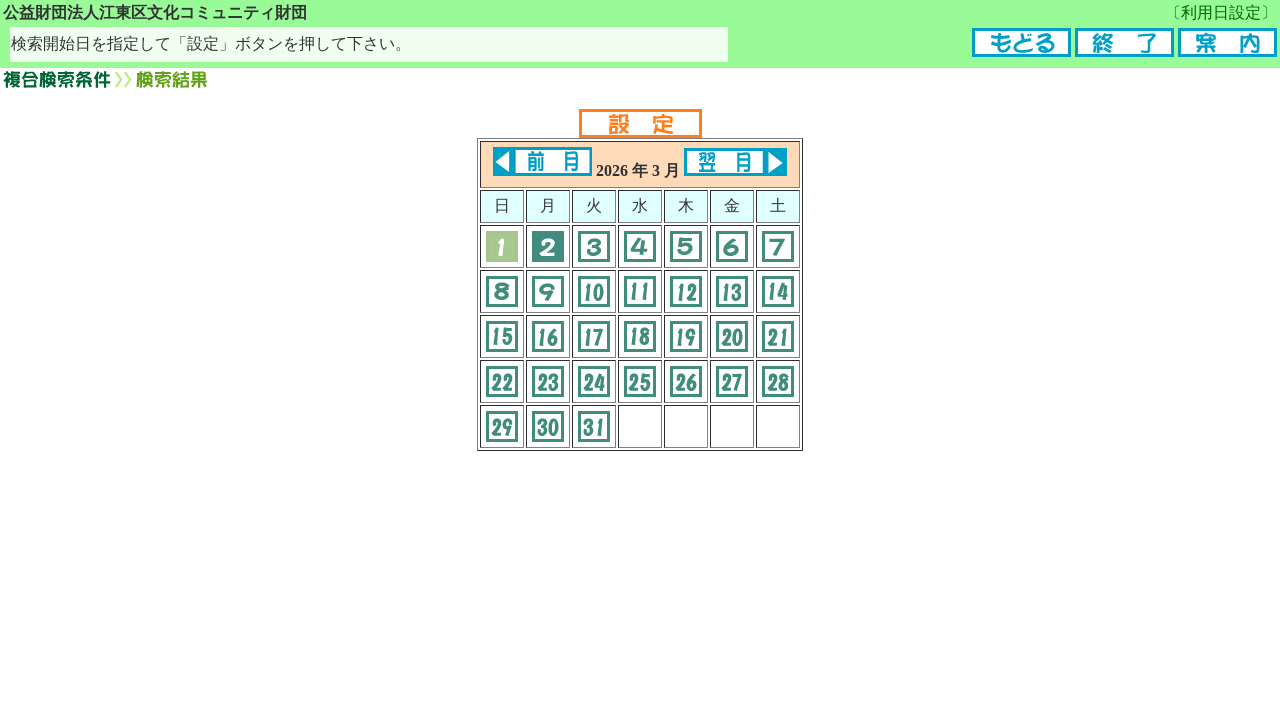

Set date to 2024-03-15
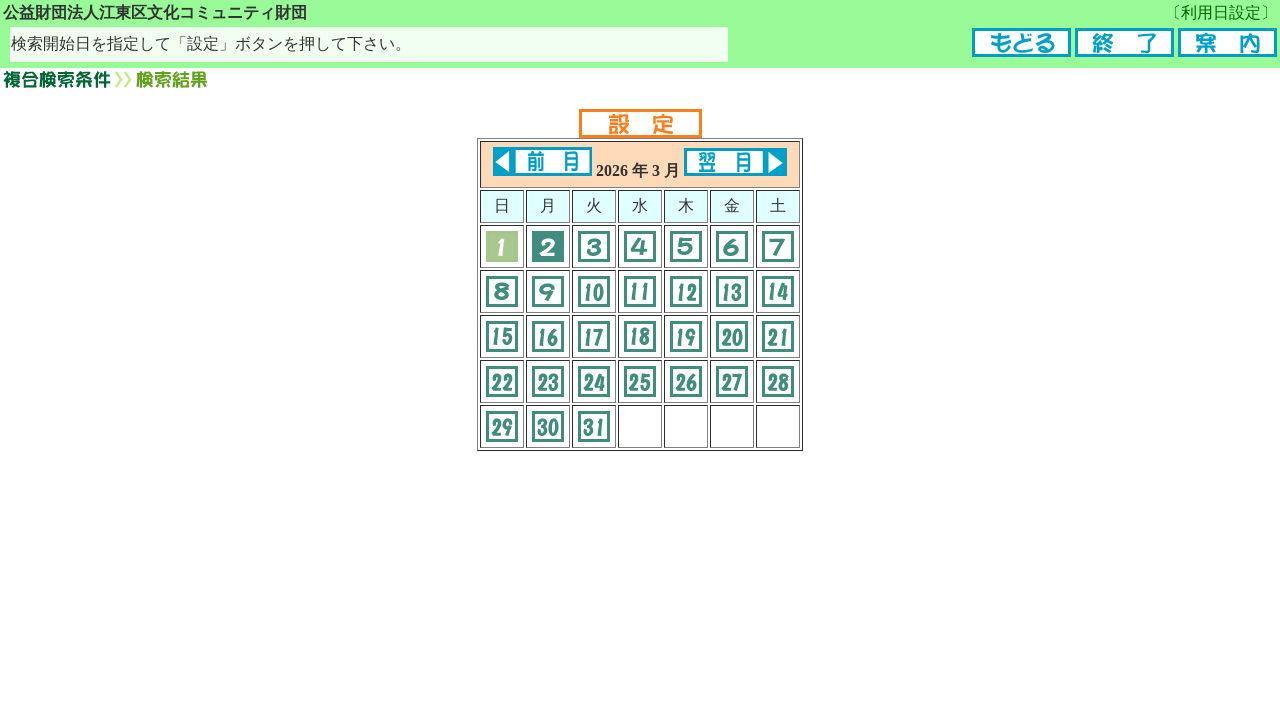

Confirmed date setting
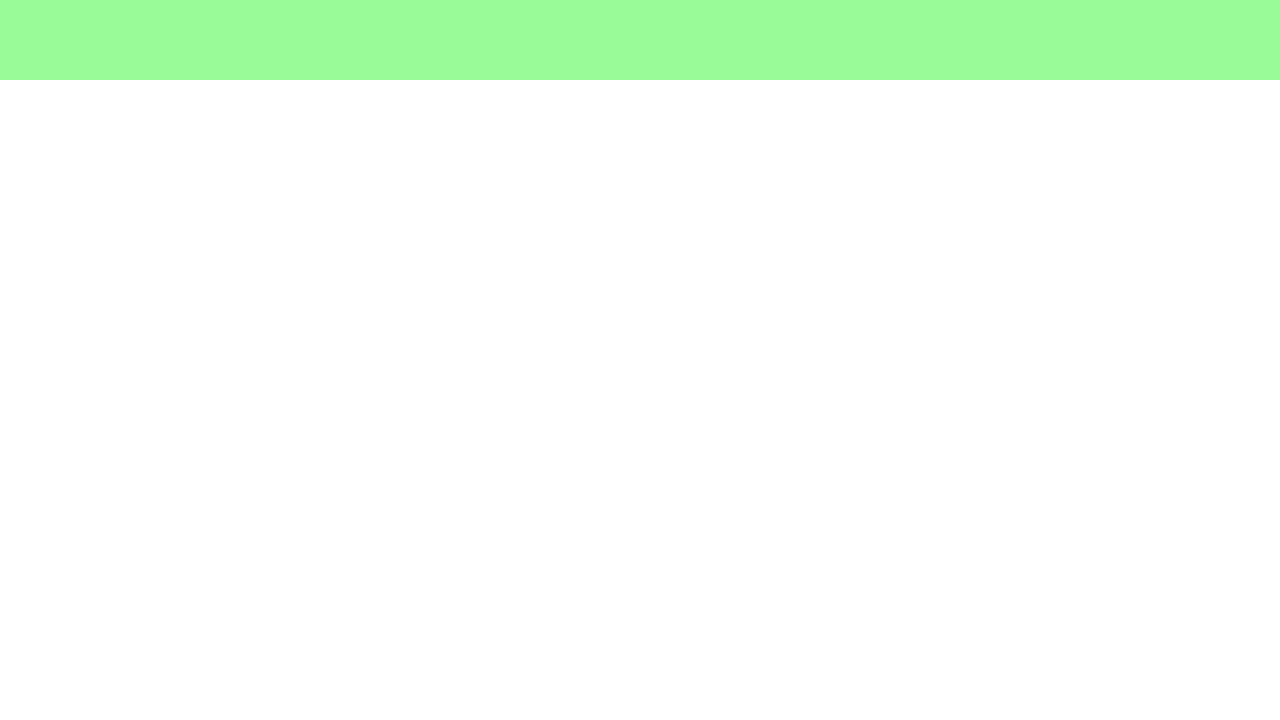

Waited for page to load after date confirmation
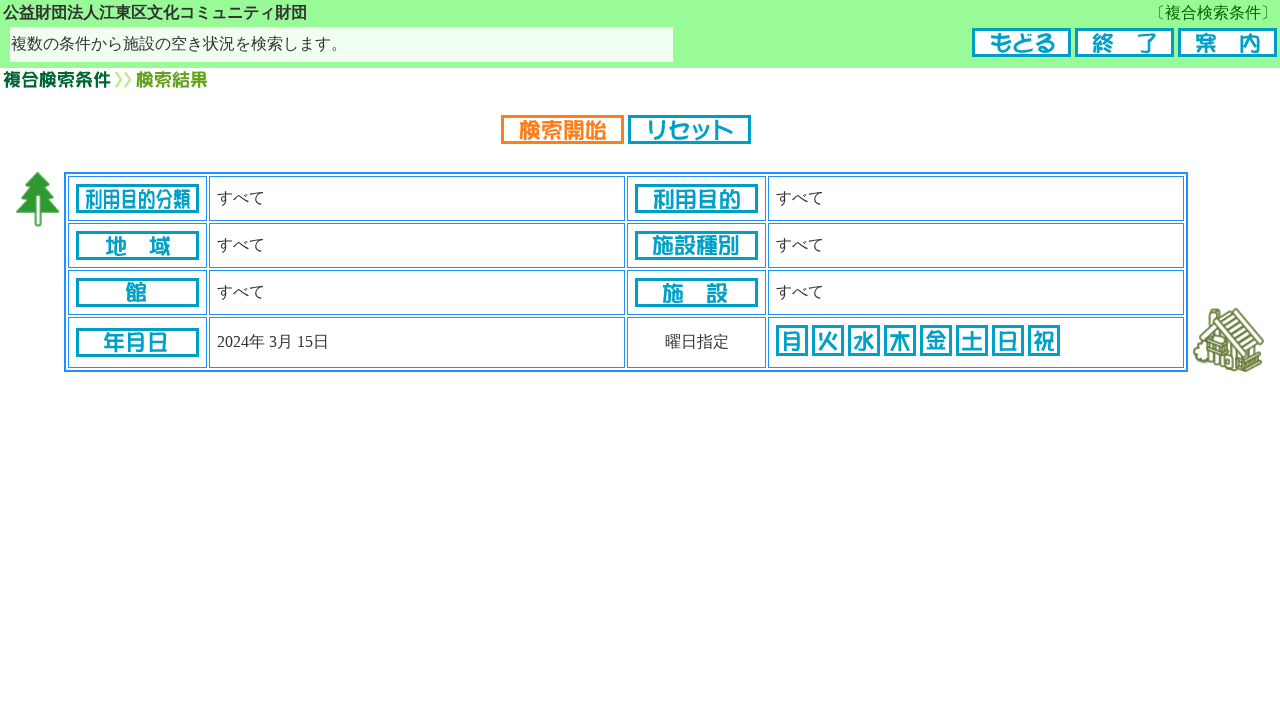

Waited 5 seconds after date confirmation
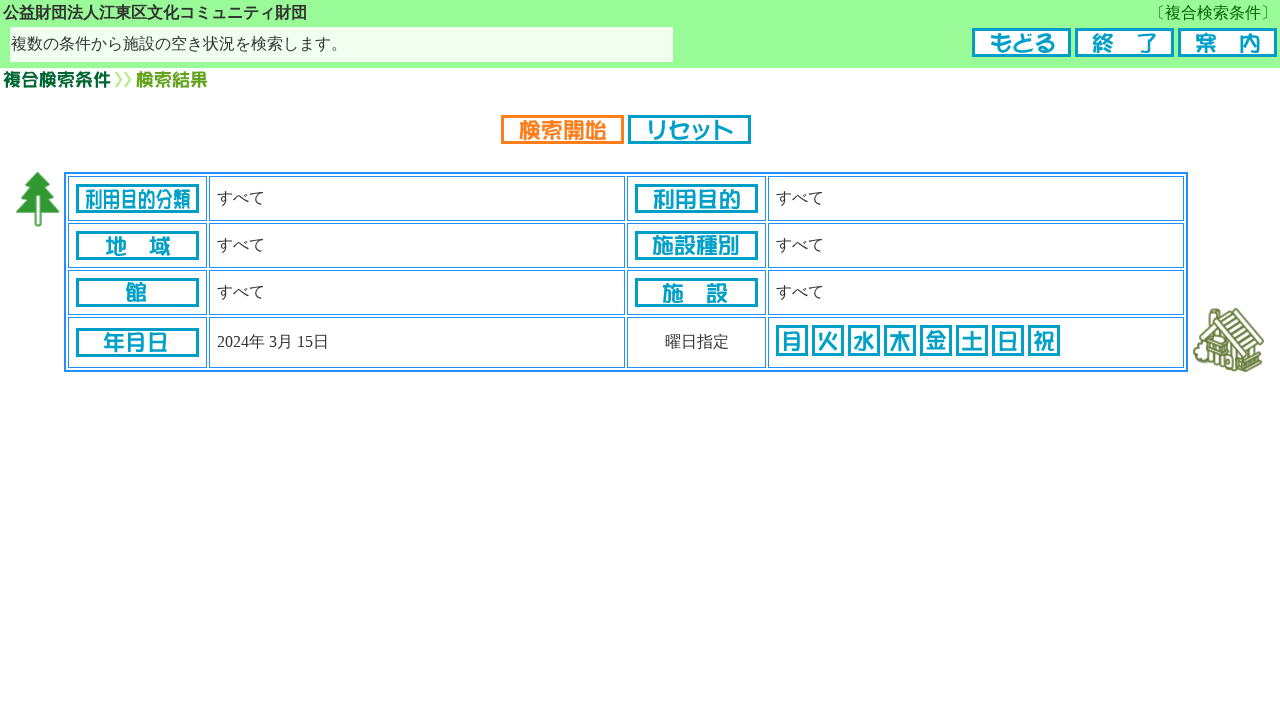

Started facility search for selected date
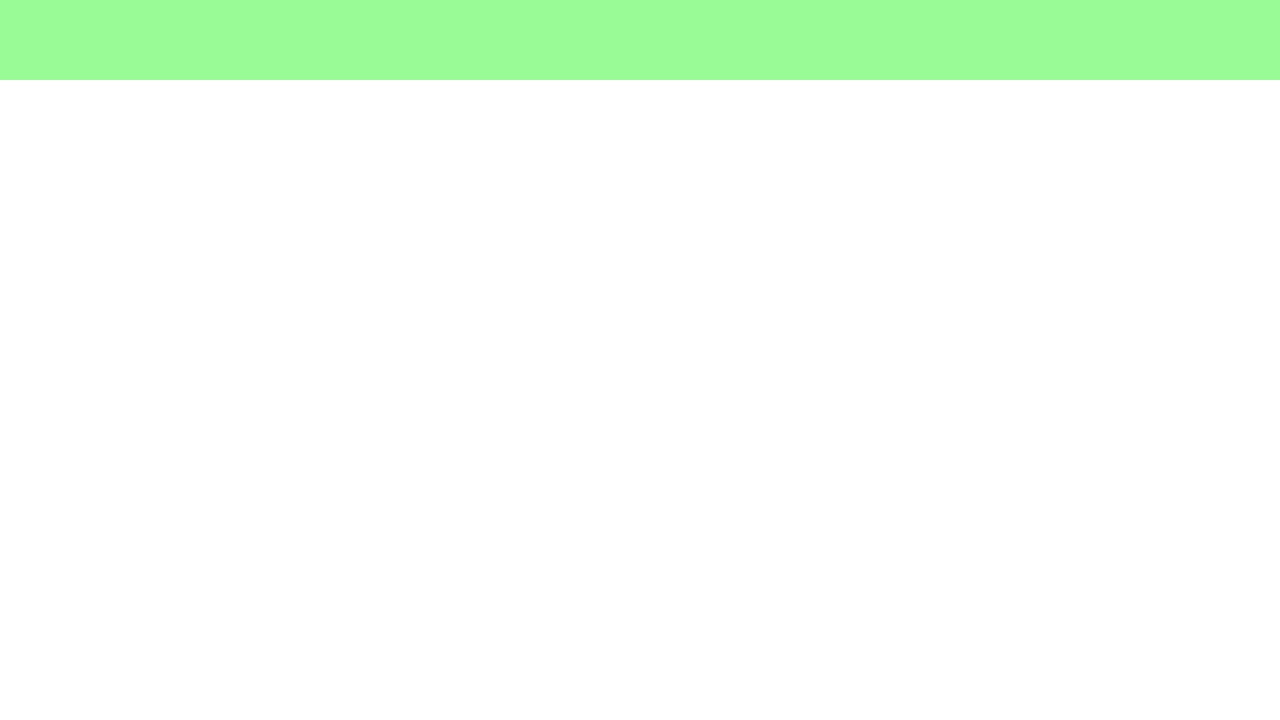

Waited for page to load after search initiation
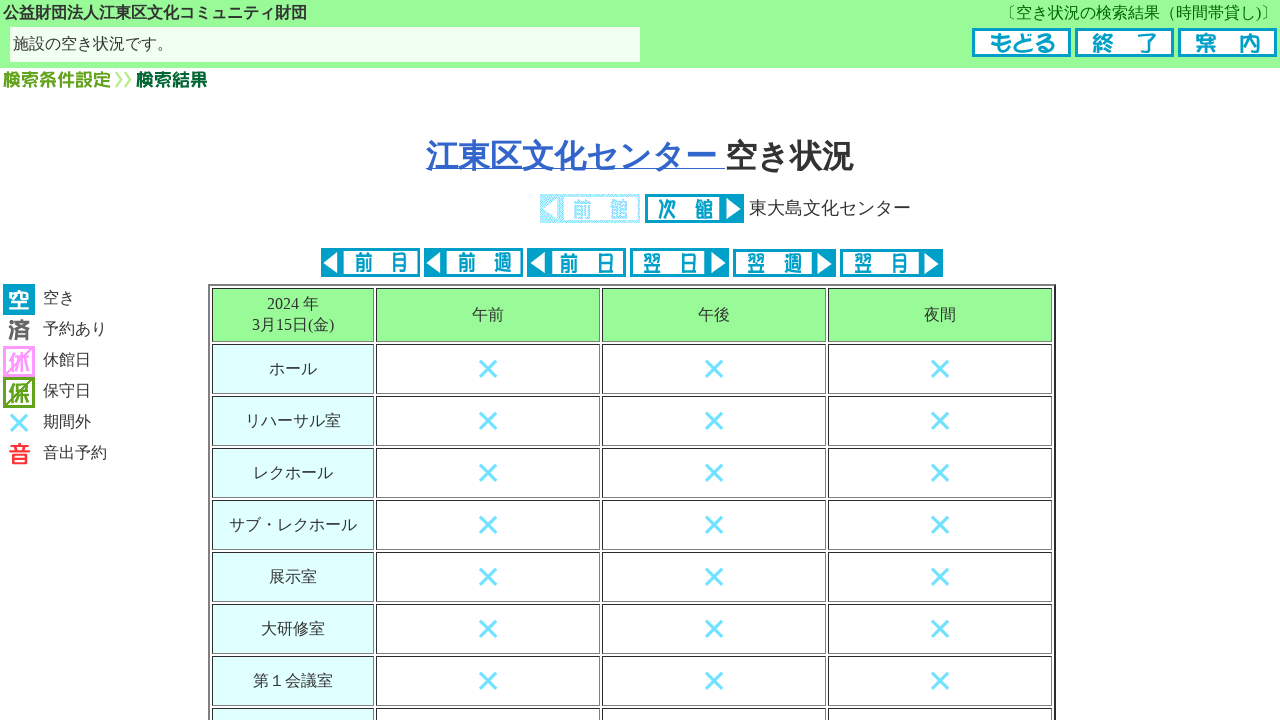

Waited 5 seconds for search results to stabilize
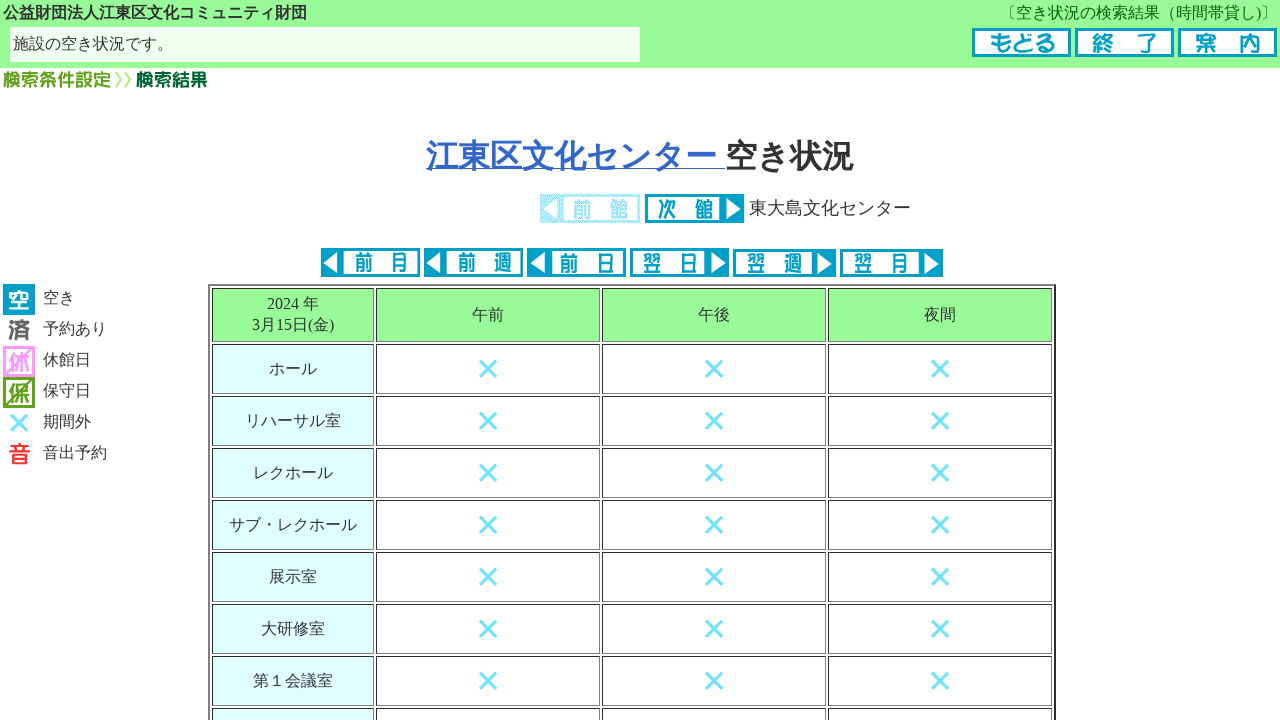

Search results table appeared
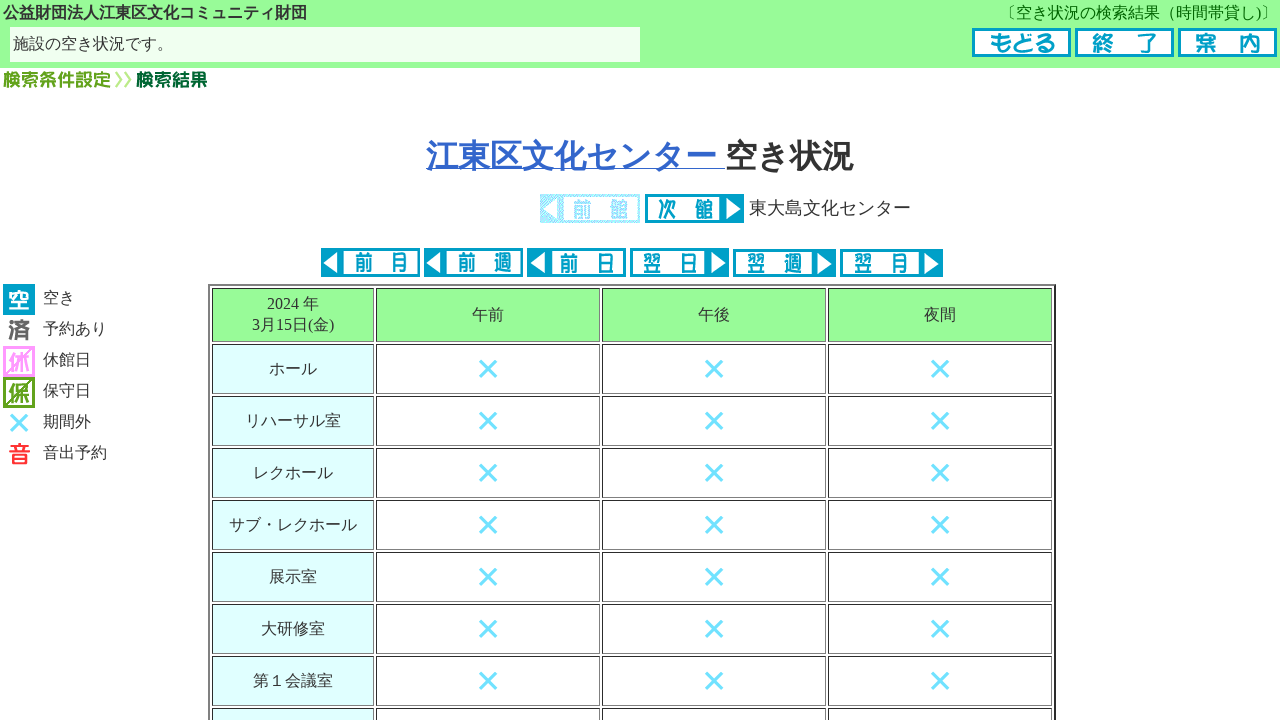

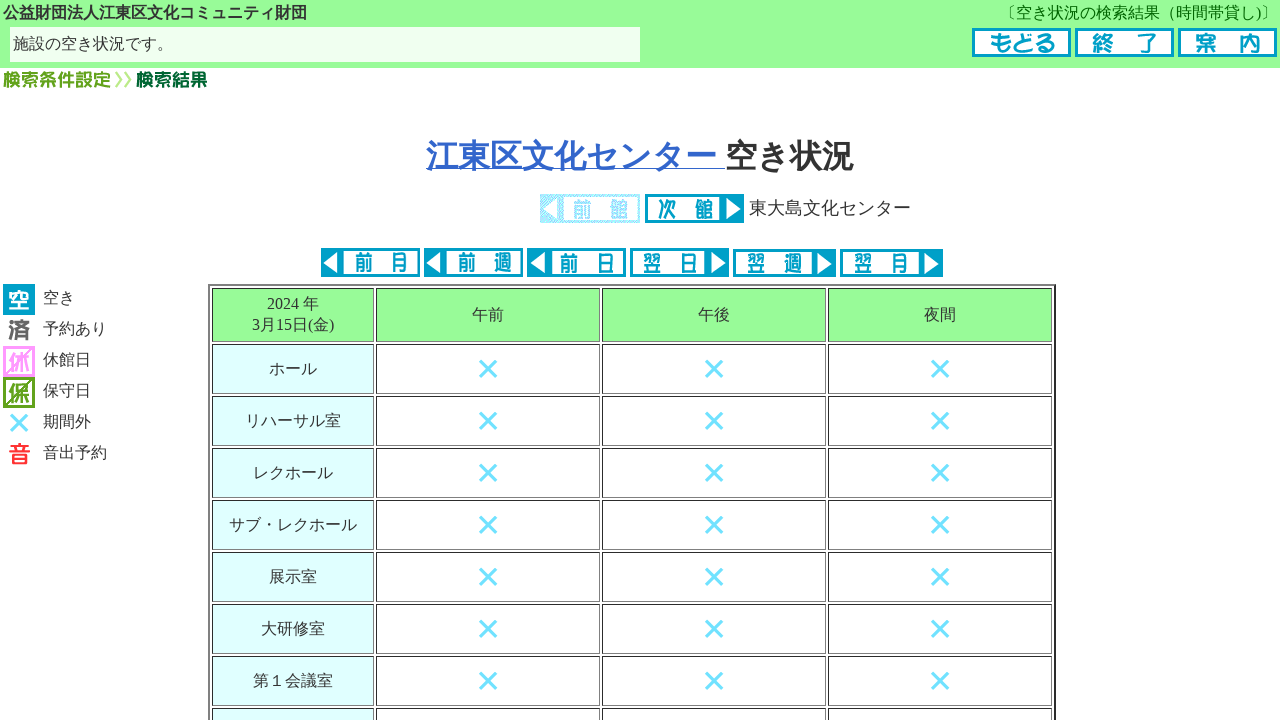